Creates three default todos, marks all complete, unchecks first todo, then re-checks it to verify the toggle all checkbox updates its state correctly.

Starting URL: https://demo.playwright.dev/todomvc

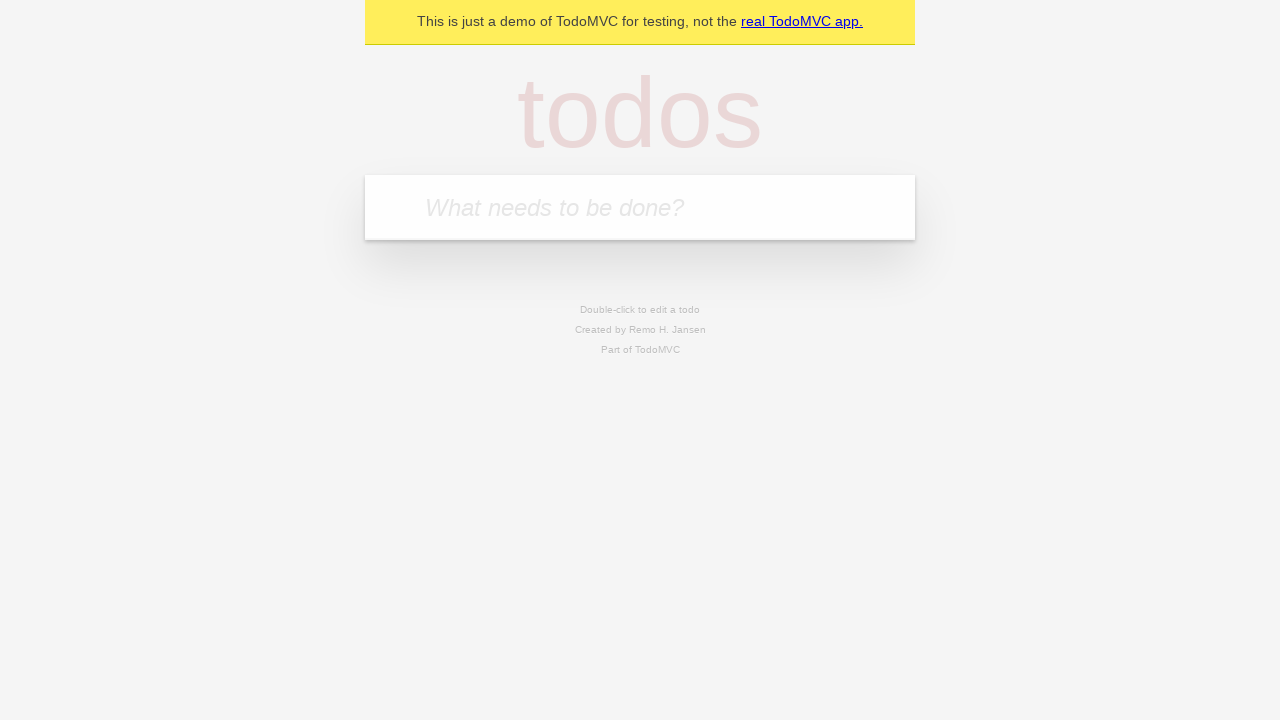

Filled todo input with 'buy some cheese' on internal:attr=[placeholder="What needs to be done?"i]
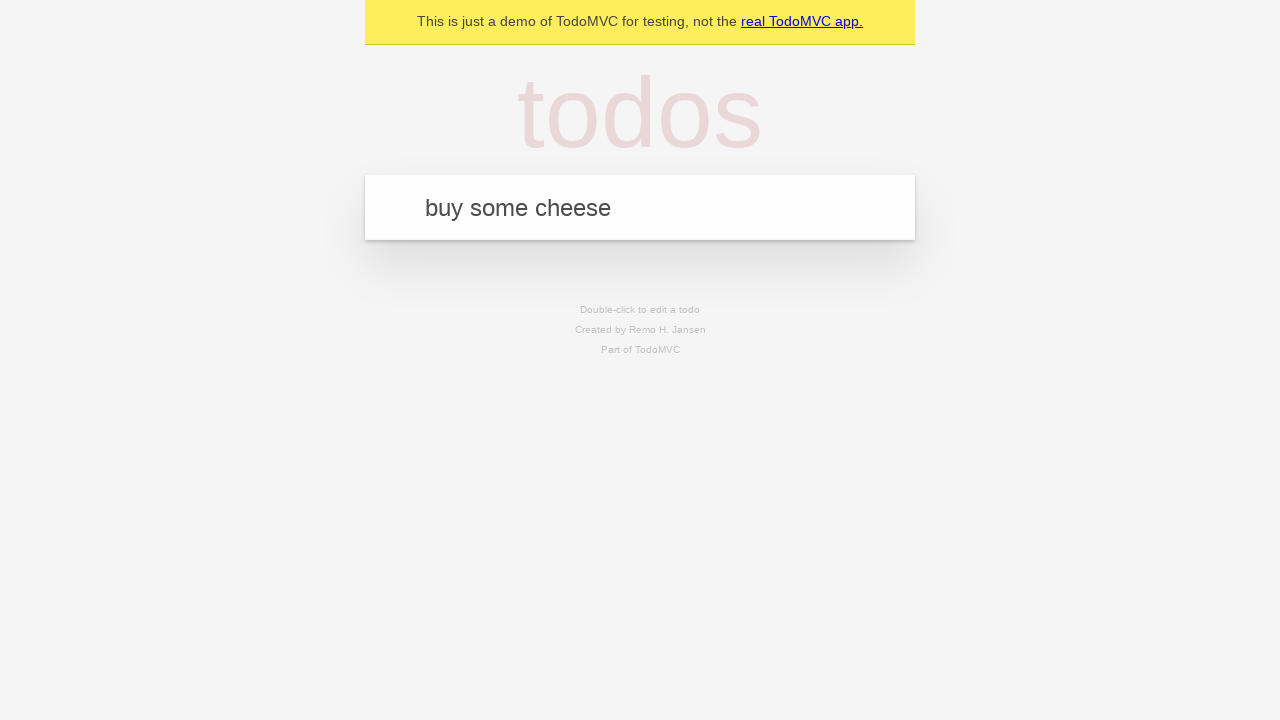

Pressed Enter to create todo 'buy some cheese' on internal:attr=[placeholder="What needs to be done?"i]
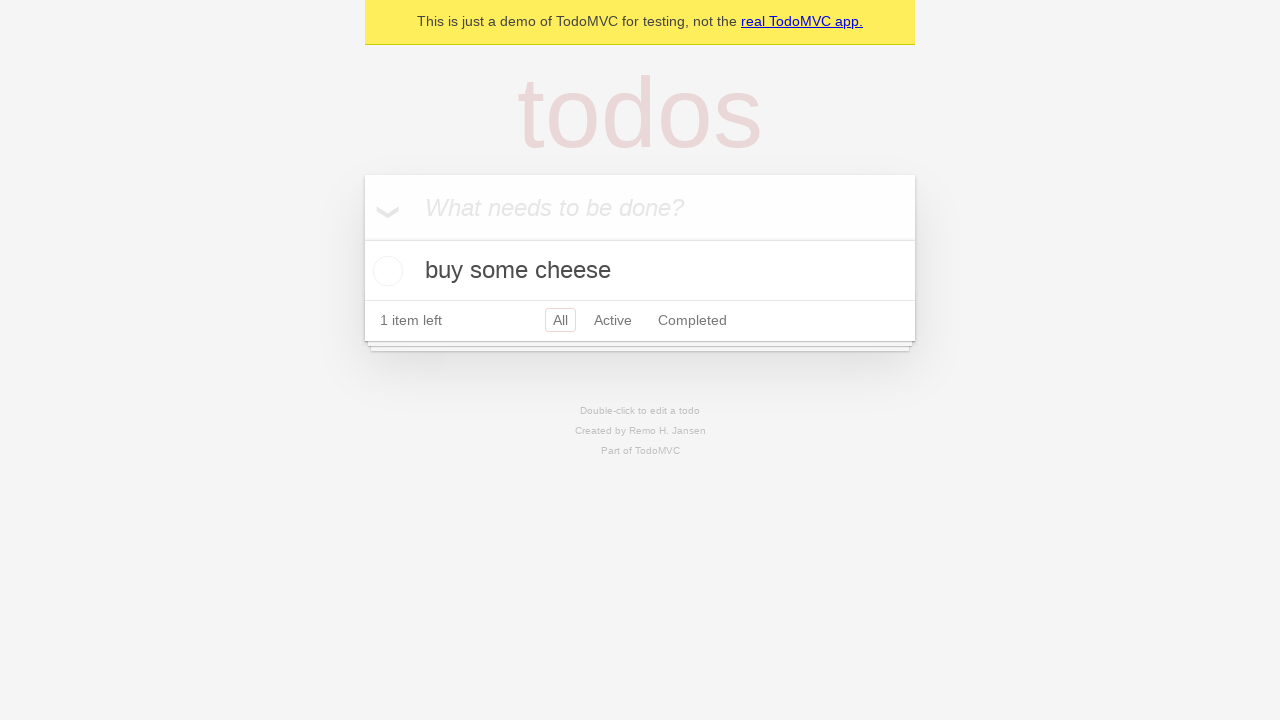

Filled todo input with 'feed the cat' on internal:attr=[placeholder="What needs to be done?"i]
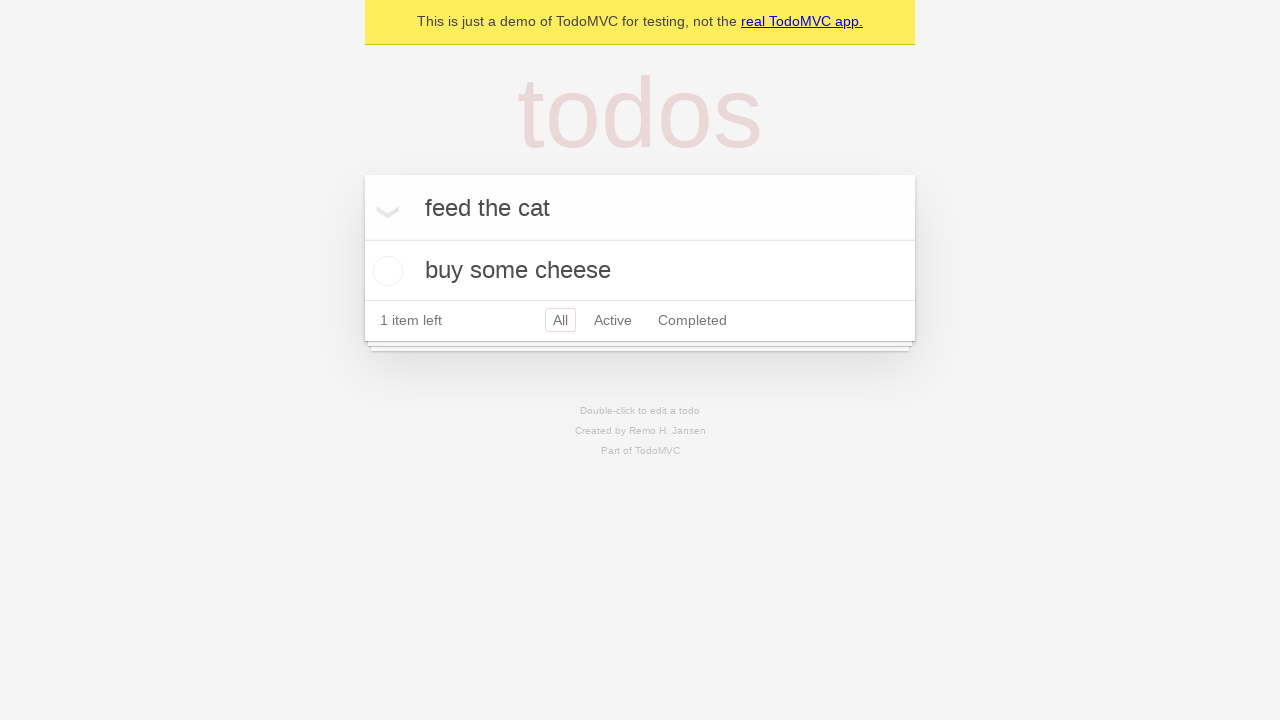

Pressed Enter to create todo 'feed the cat' on internal:attr=[placeholder="What needs to be done?"i]
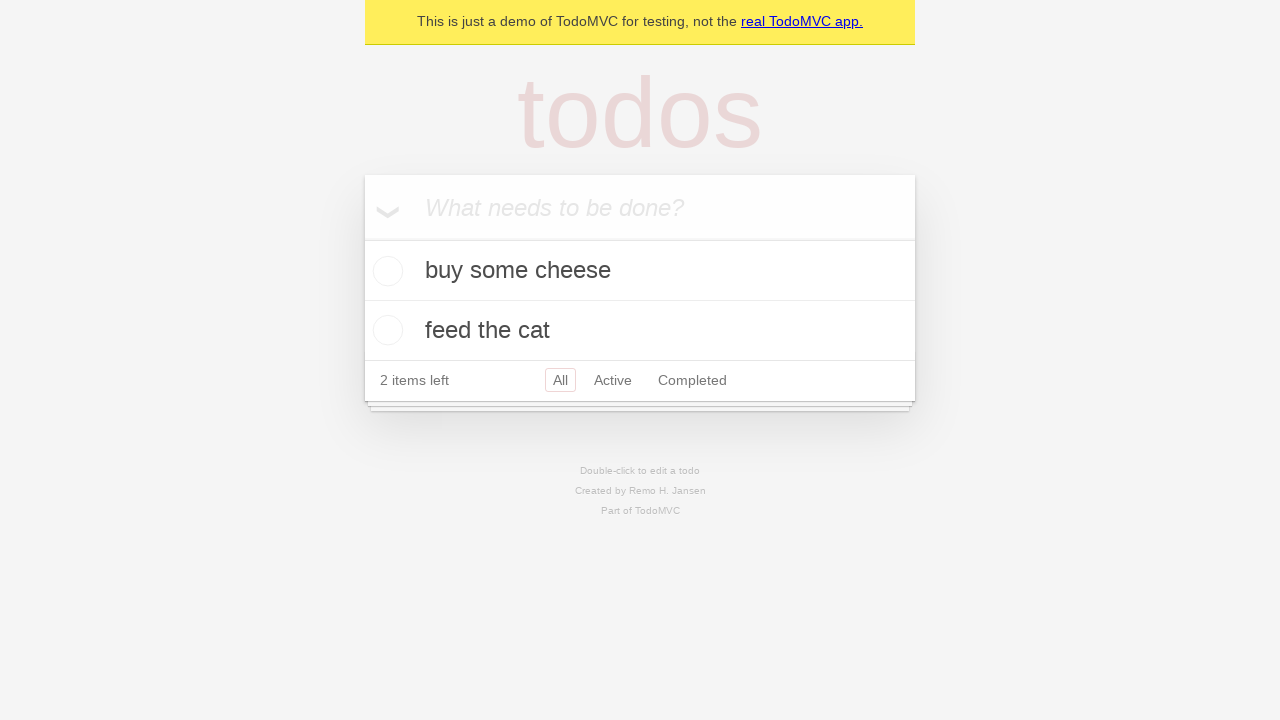

Filled todo input with 'book a doctors appointment' on internal:attr=[placeholder="What needs to be done?"i]
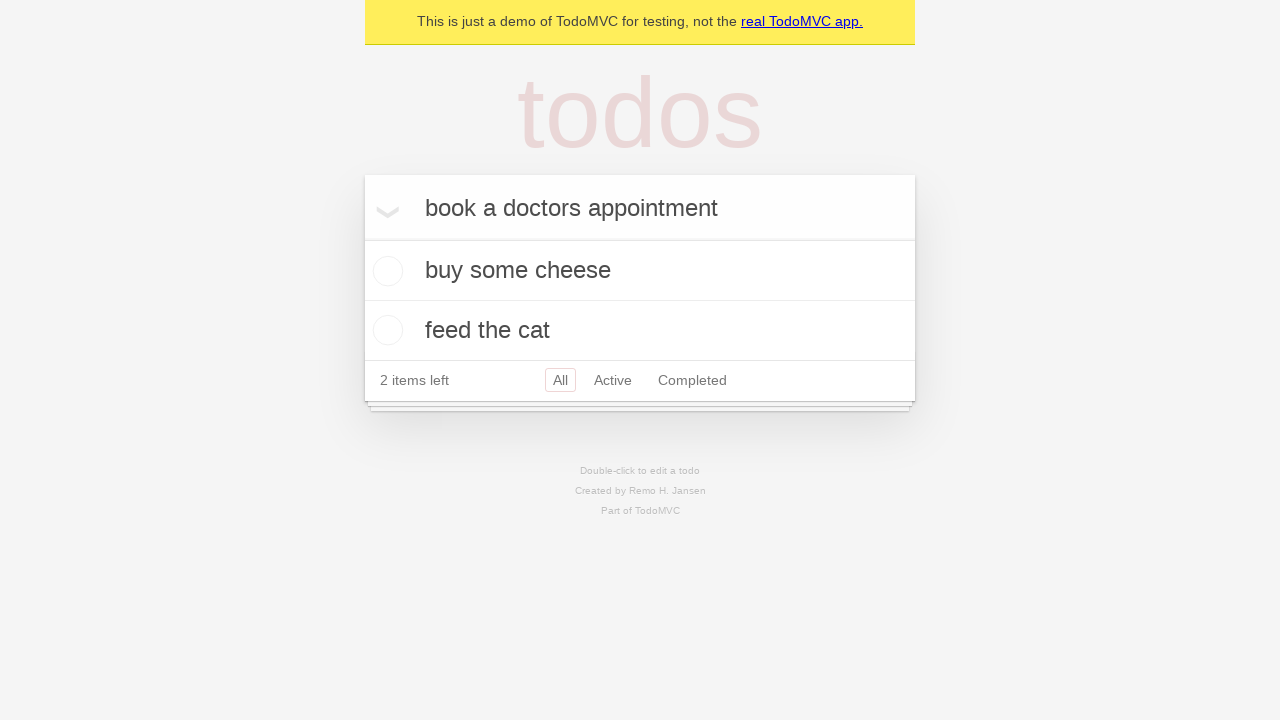

Pressed Enter to create todo 'book a doctors appointment' on internal:attr=[placeholder="What needs to be done?"i]
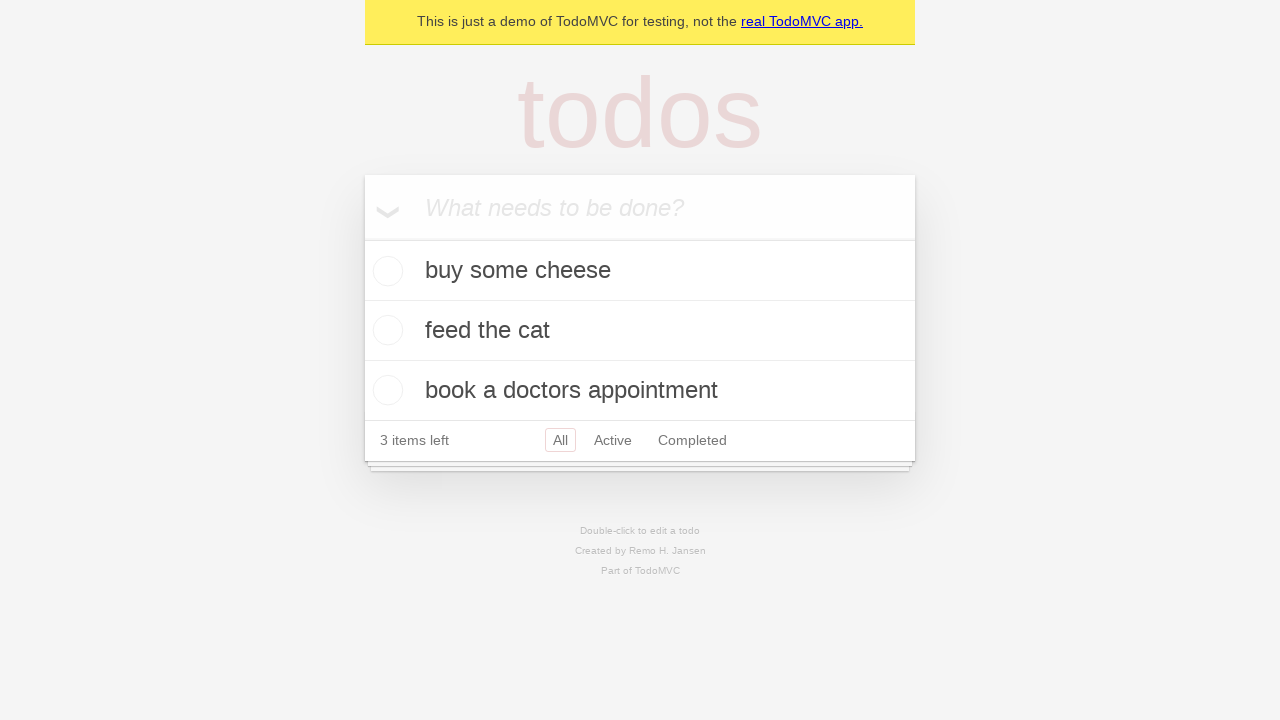

Checked the 'Mark all as complete' toggle at (362, 238) on internal:label="Mark all as complete"i
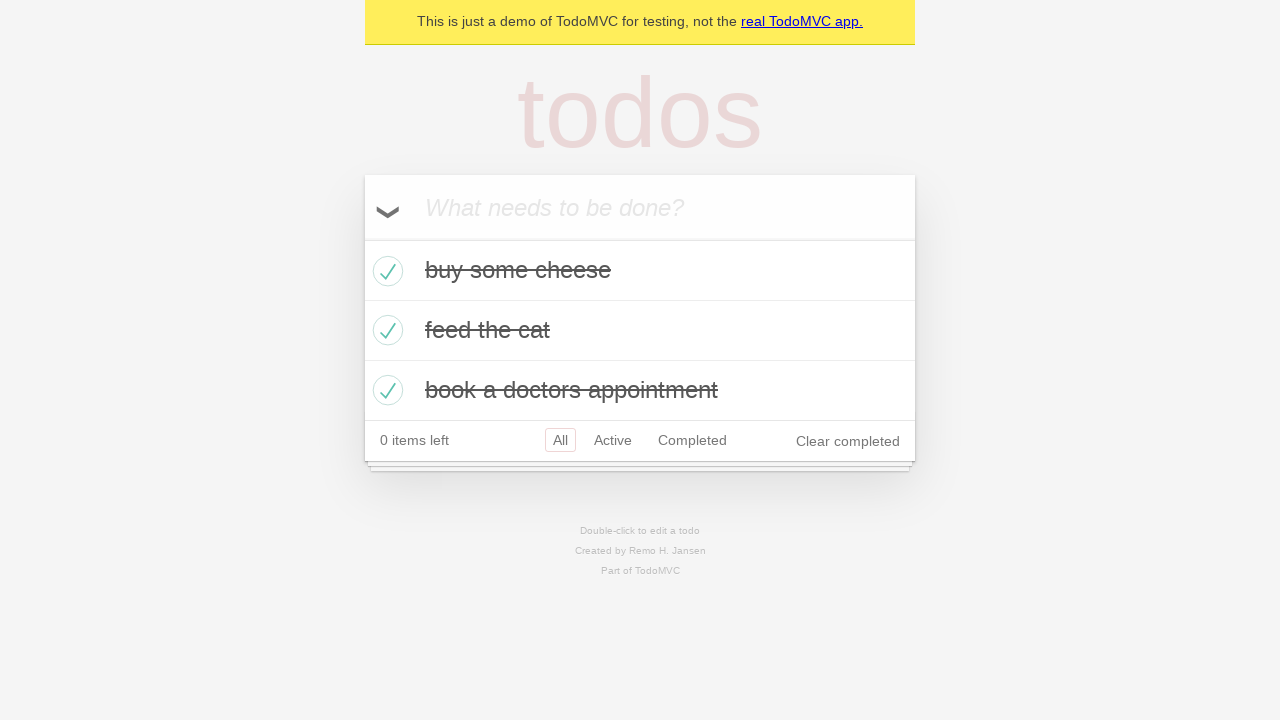

Unchecked the first todo item at (385, 271) on internal:testid=[data-testid="todo-item"s] >> nth=0 >> internal:role=checkbox
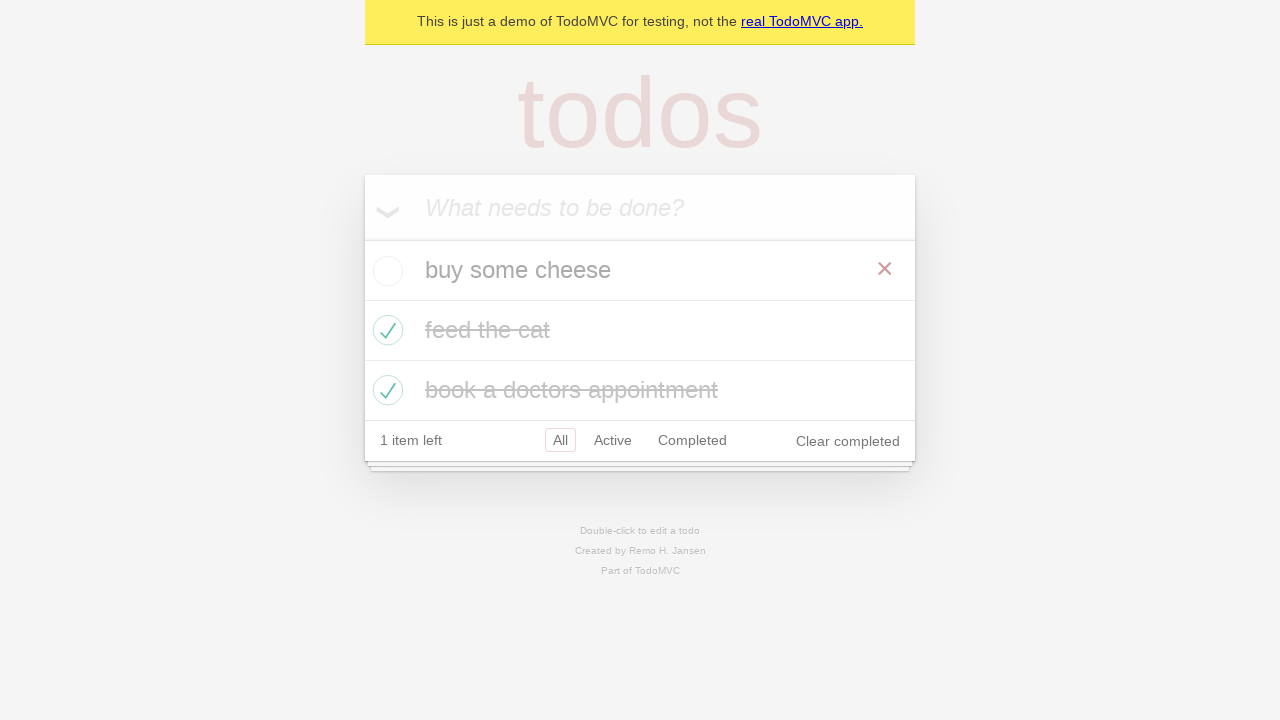

Re-checked the first todo item to verify toggle all state updates at (385, 271) on internal:testid=[data-testid="todo-item"s] >> nth=0 >> internal:role=checkbox
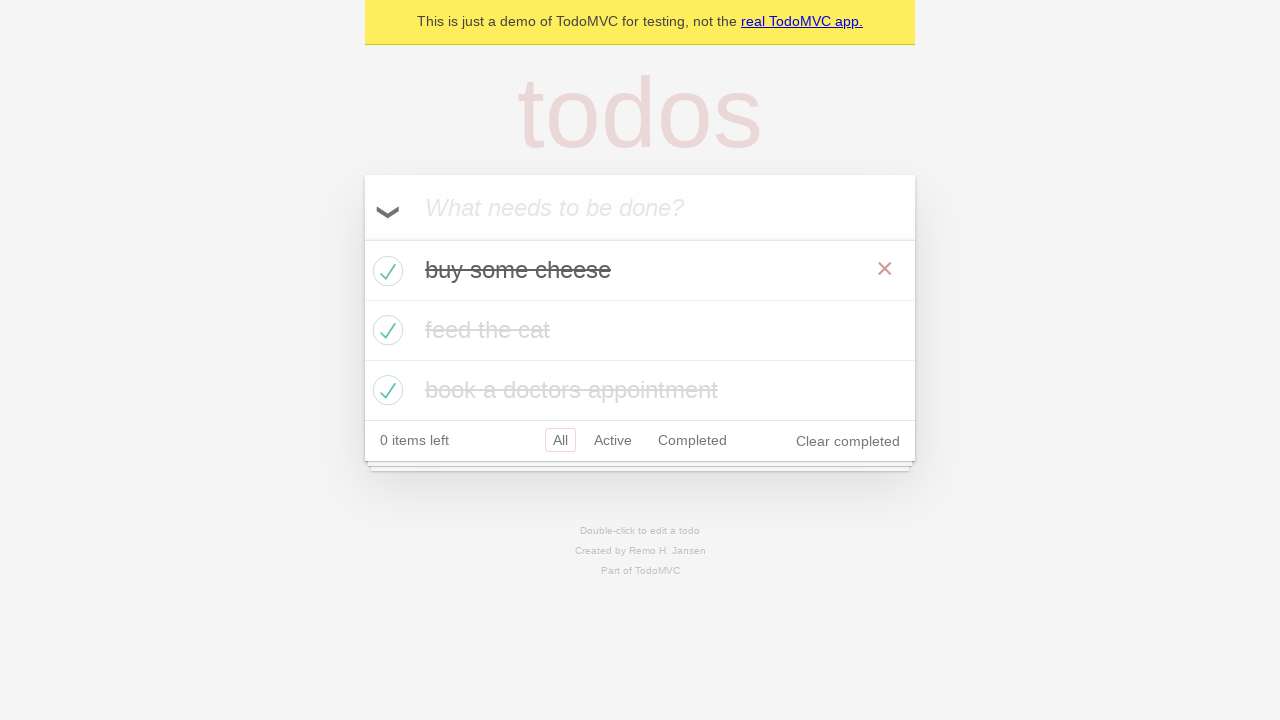

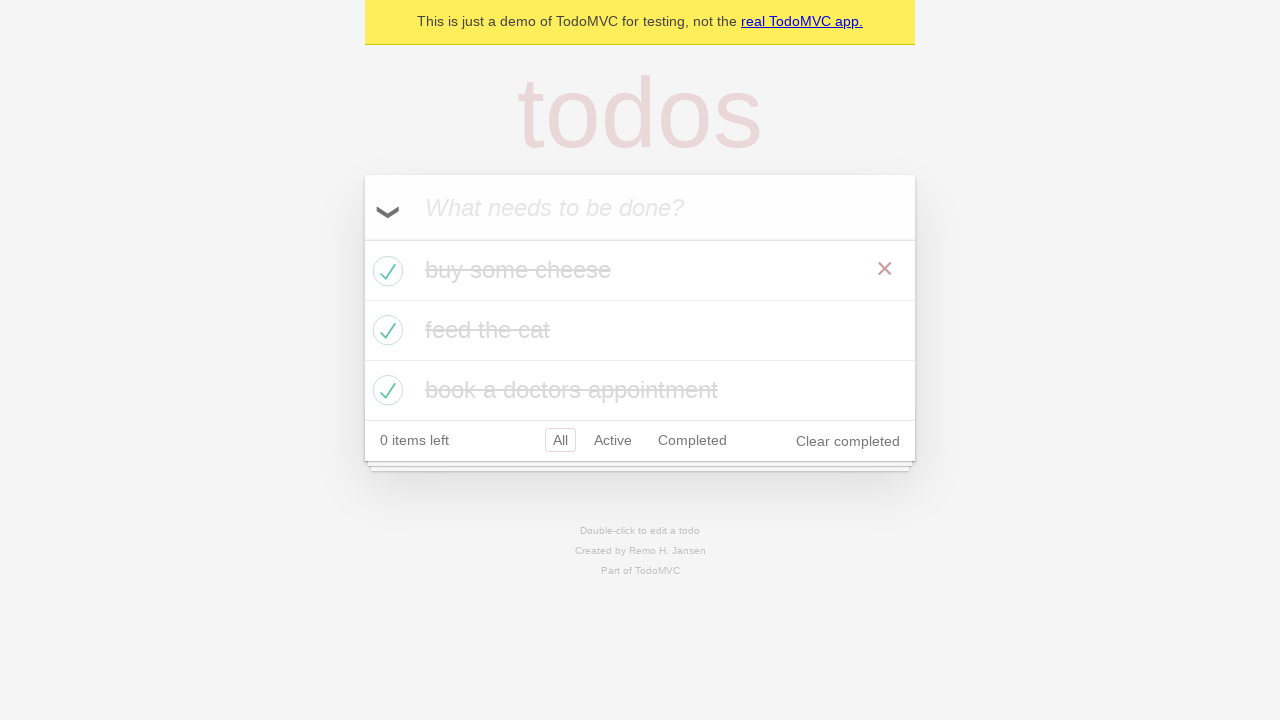